Tests that MySQL is the last programming language in the M languages table

Starting URL: http://www.99-bottles-of-beer.net/

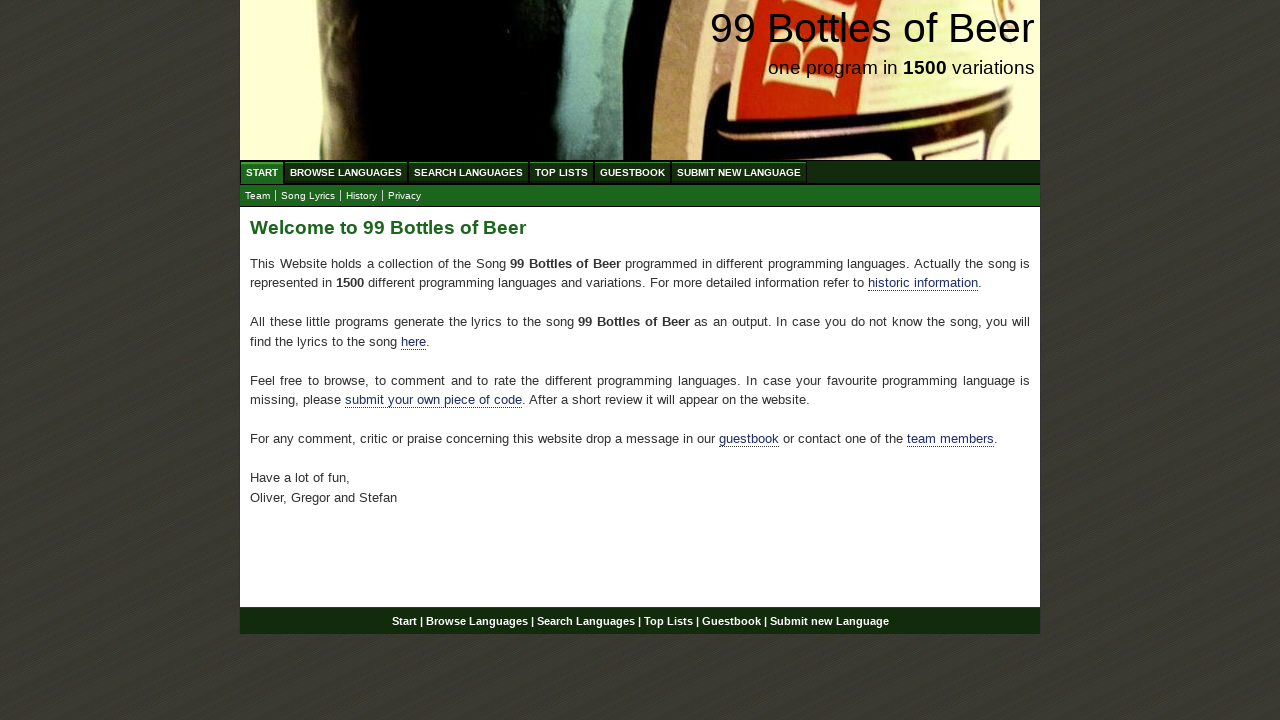

Clicked on BROWSE LANGUAGES menu at (346, 172) on xpath=//li/a[@href='/abc.html']
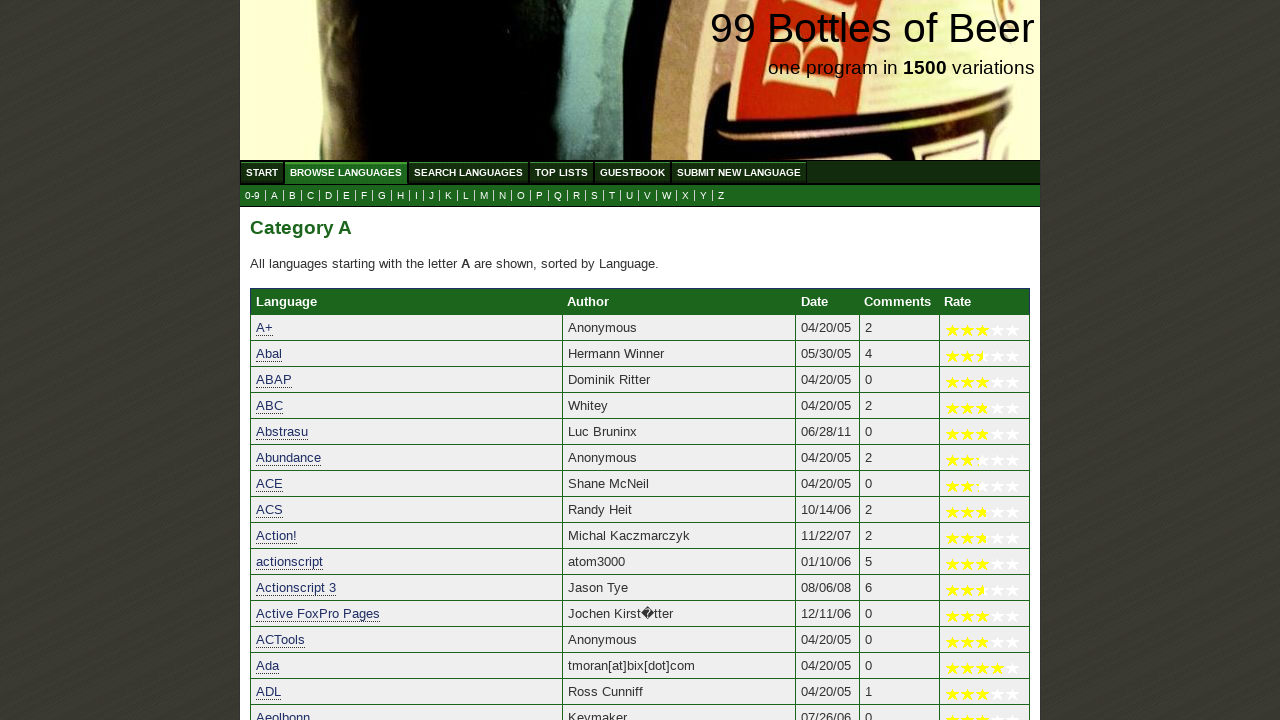

Clicked on M submenu to view languages starting with M at (484, 196) on xpath=//a[@href='m.html']
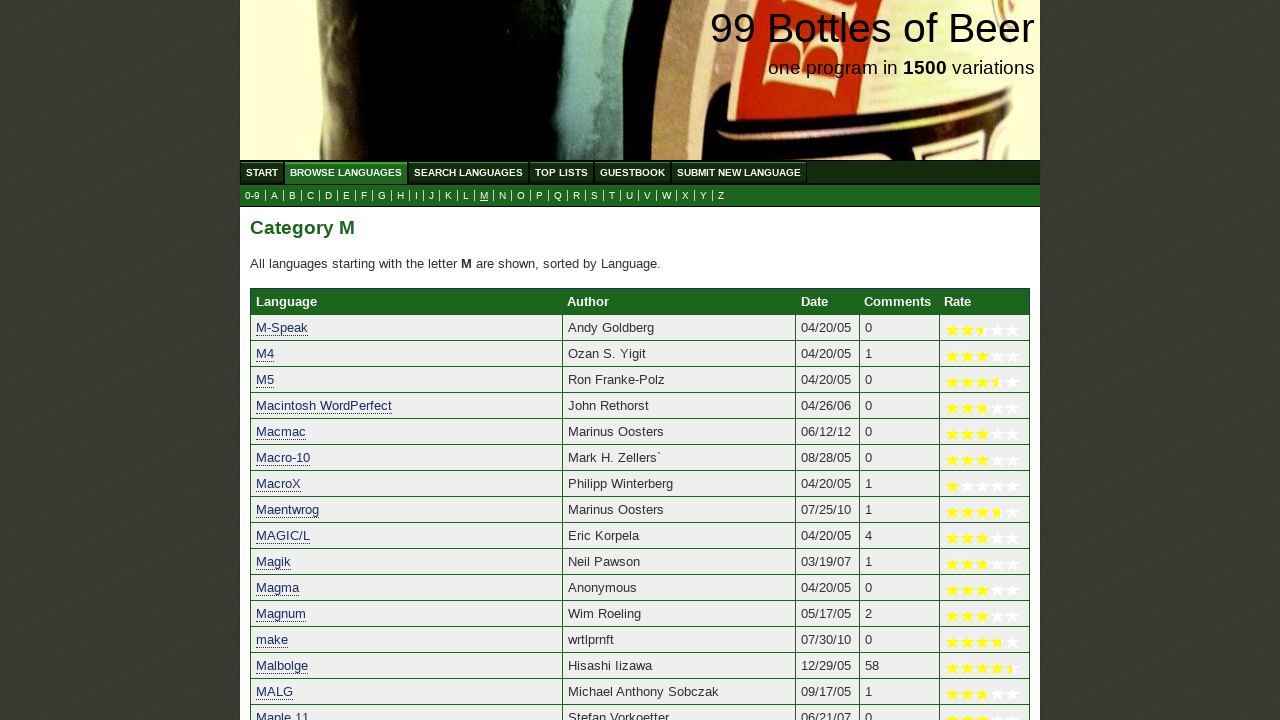

Verified MySQL is the last language in the M languages table
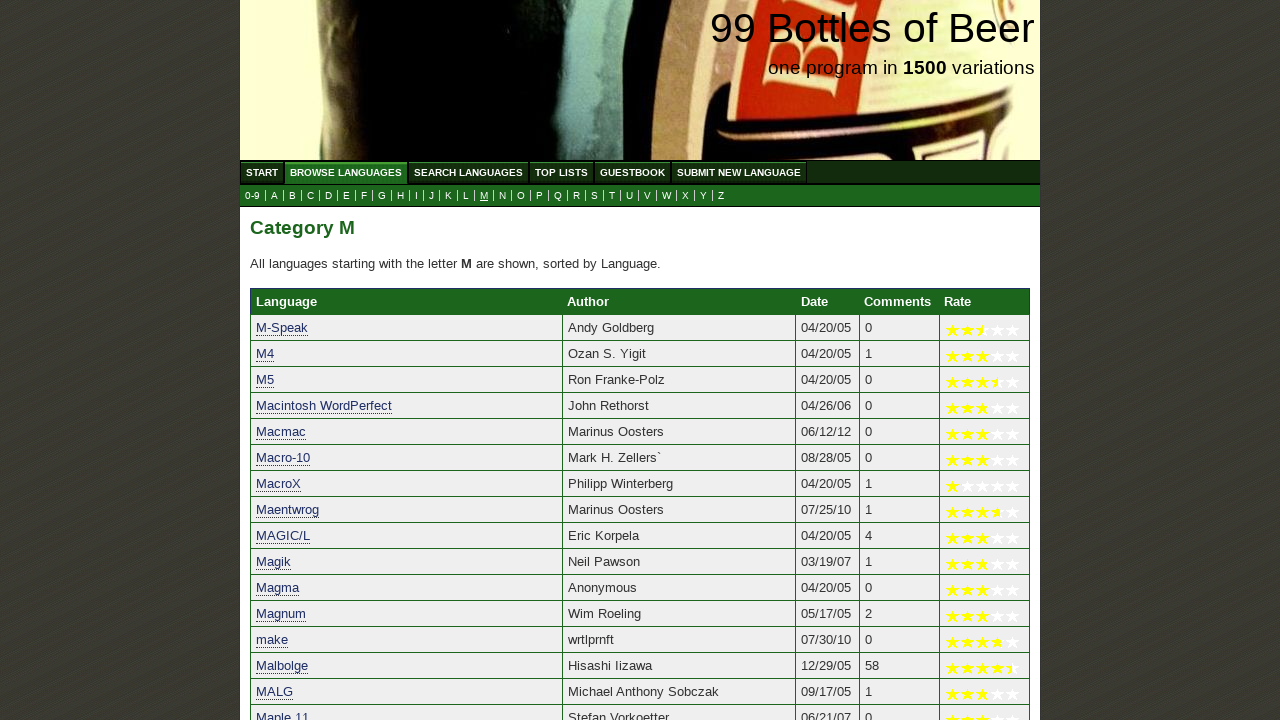

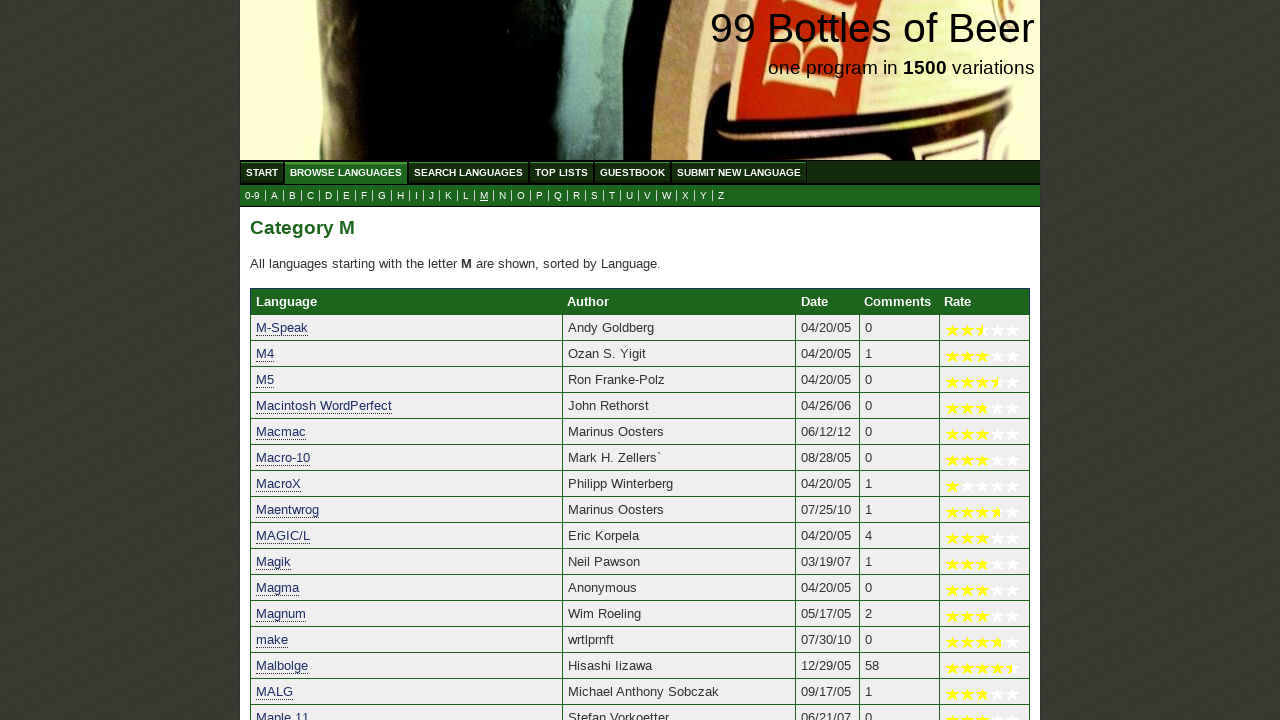